Navigates to Dan Murphy's wine listing page and verifies that product cards with title and price information are displayed

Starting URL: https://www.danmurphys.com.au/red-wine/availability-delivery/range-1

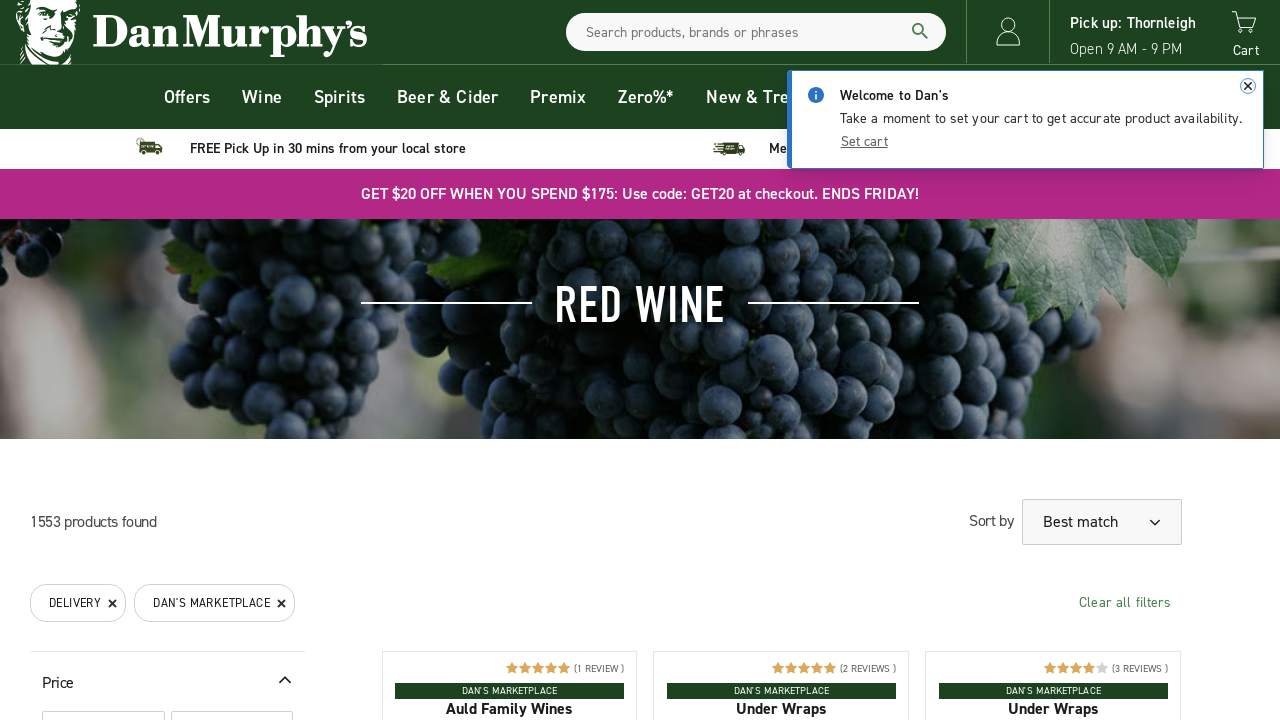

Navigated to Dan Murphy's red wine listing page
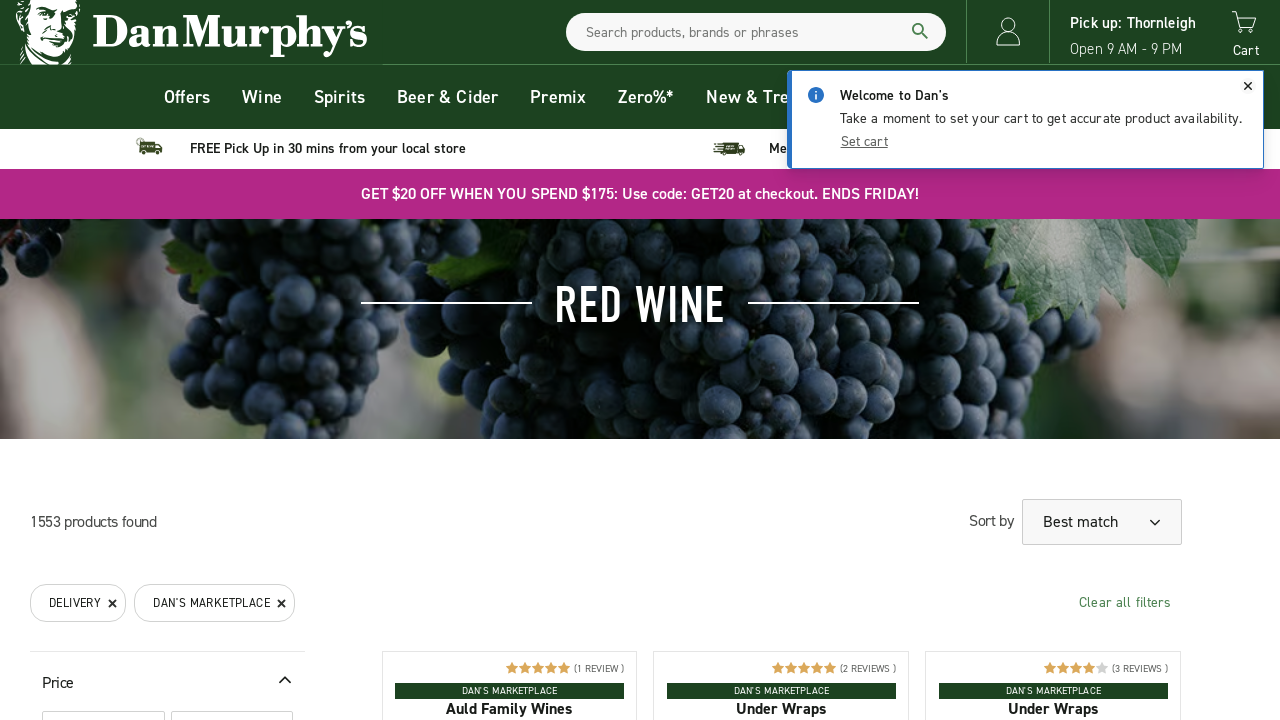

Product cards loaded on the wine page
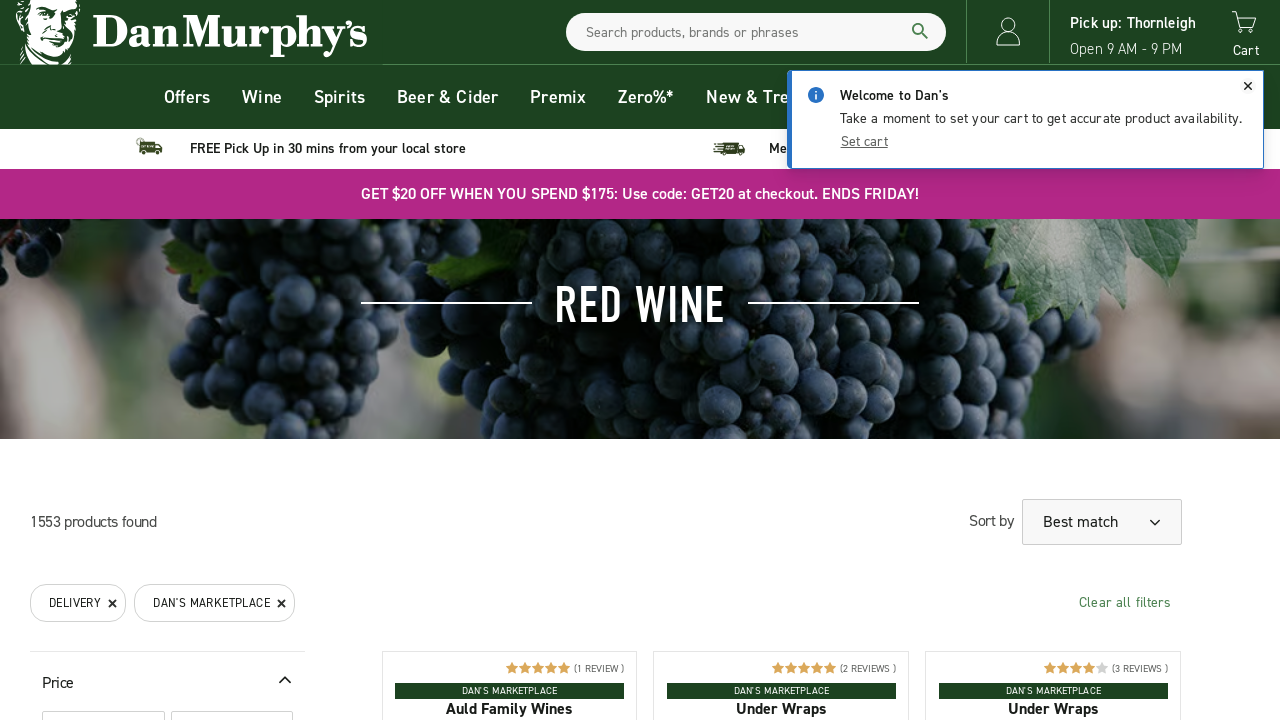

Product title elements are present in cards
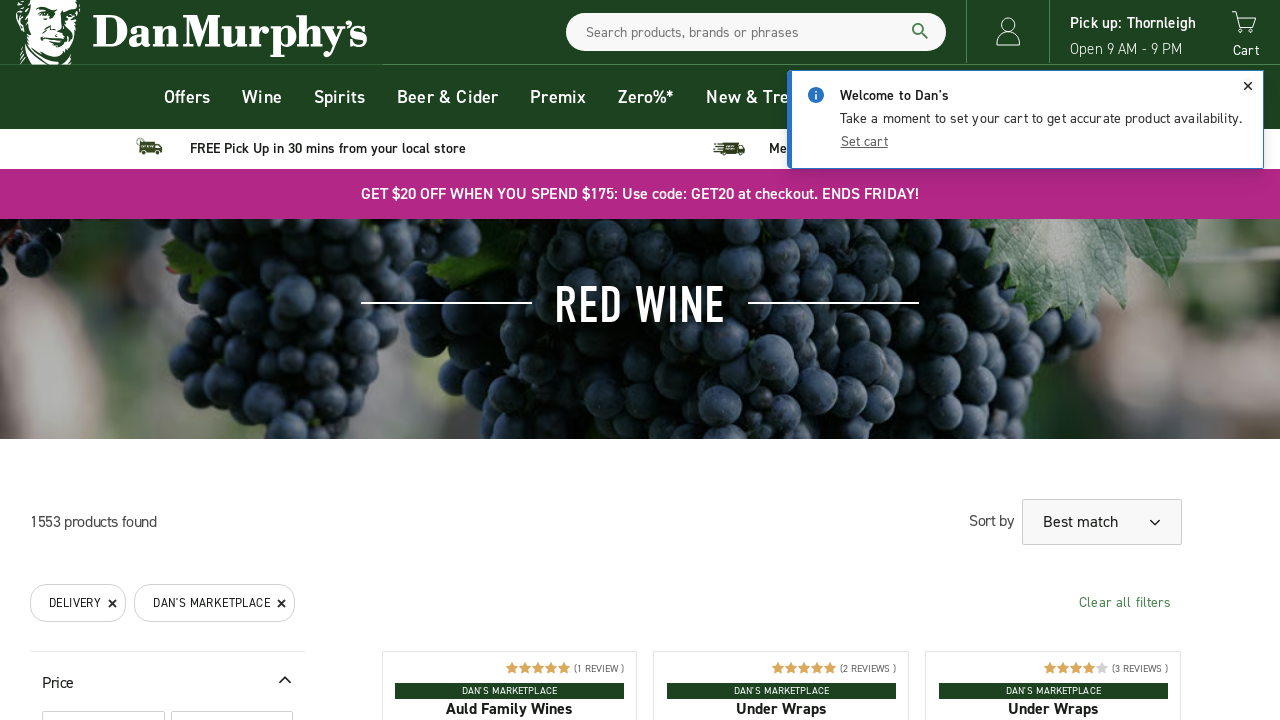

Product price elements are present in cards
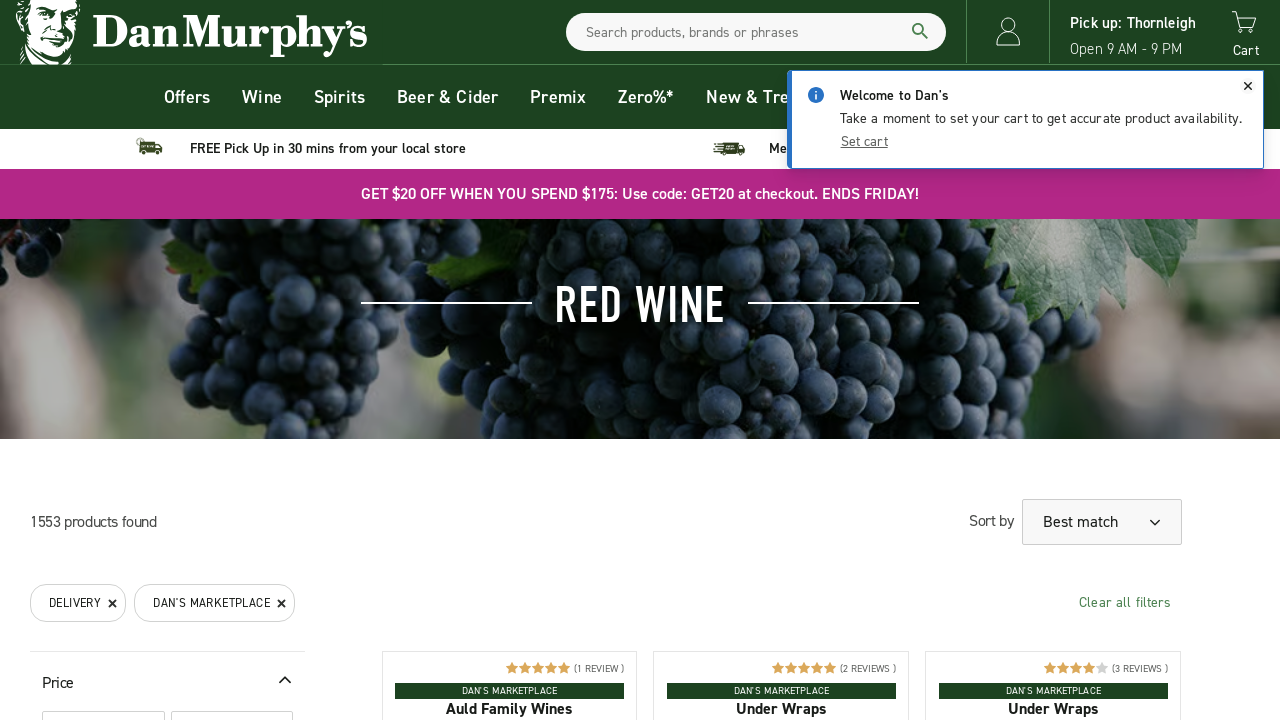

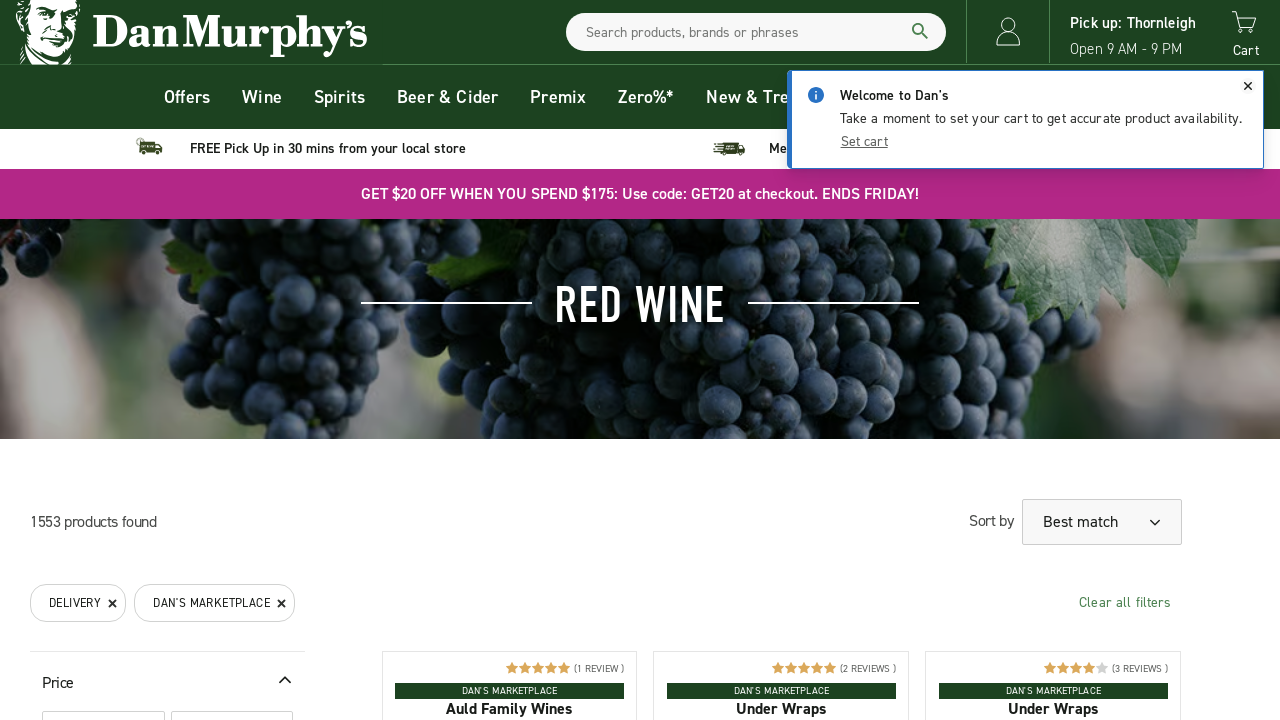